Navigates to W3Schools HTML tables tutorial page and verifies the presence and structure of the example customer table by checking for table rows and cells.

Starting URL: https://www.w3schools.com/html/html_tables.asp

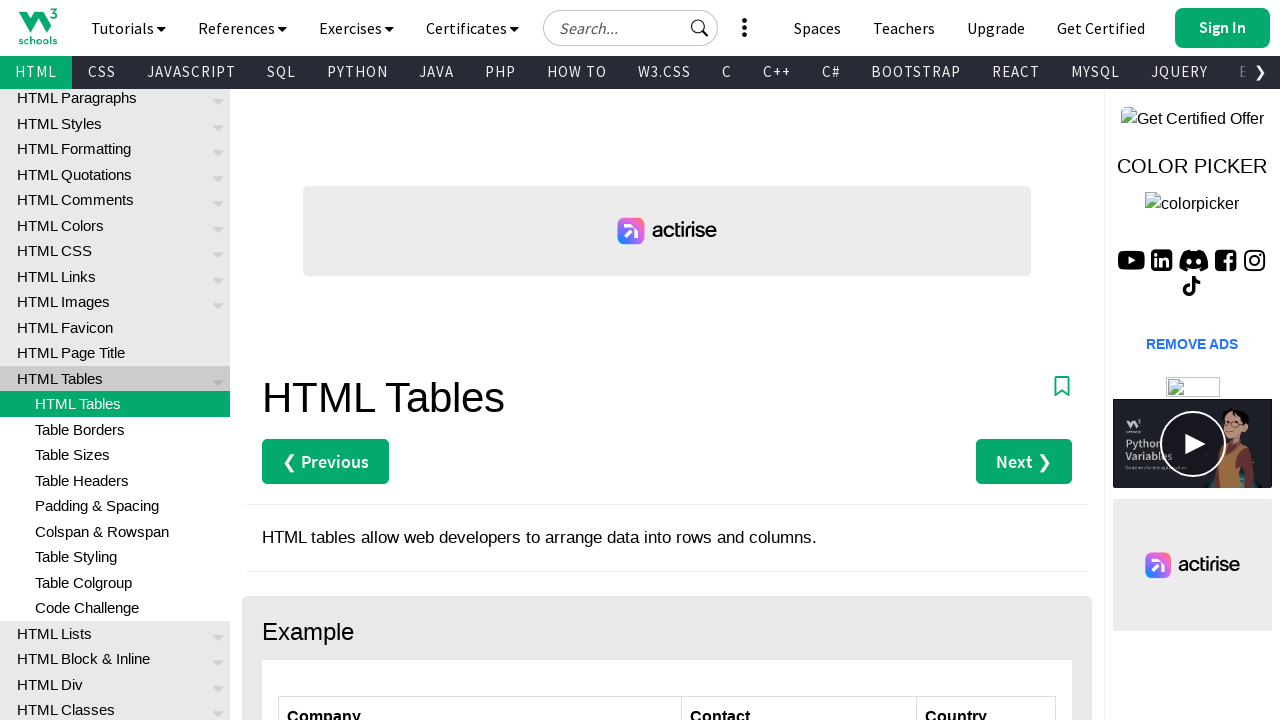

Waited for customers table to be visible
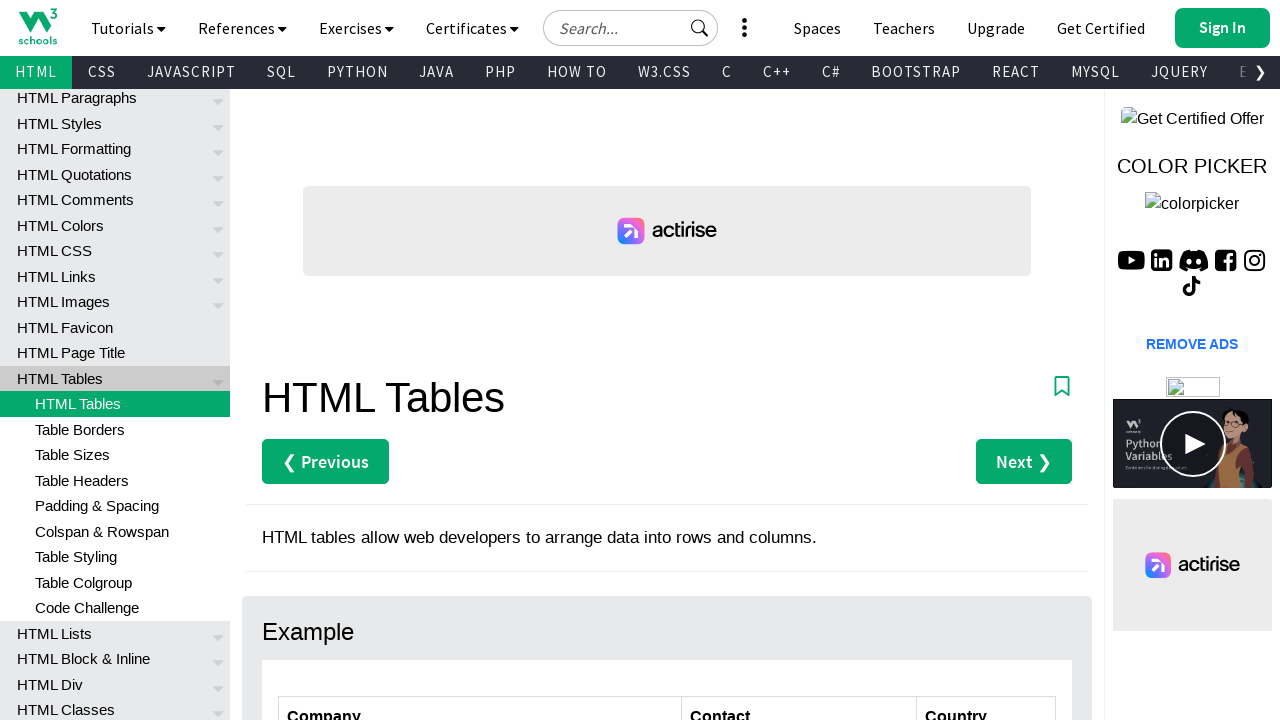

Located the customers table element
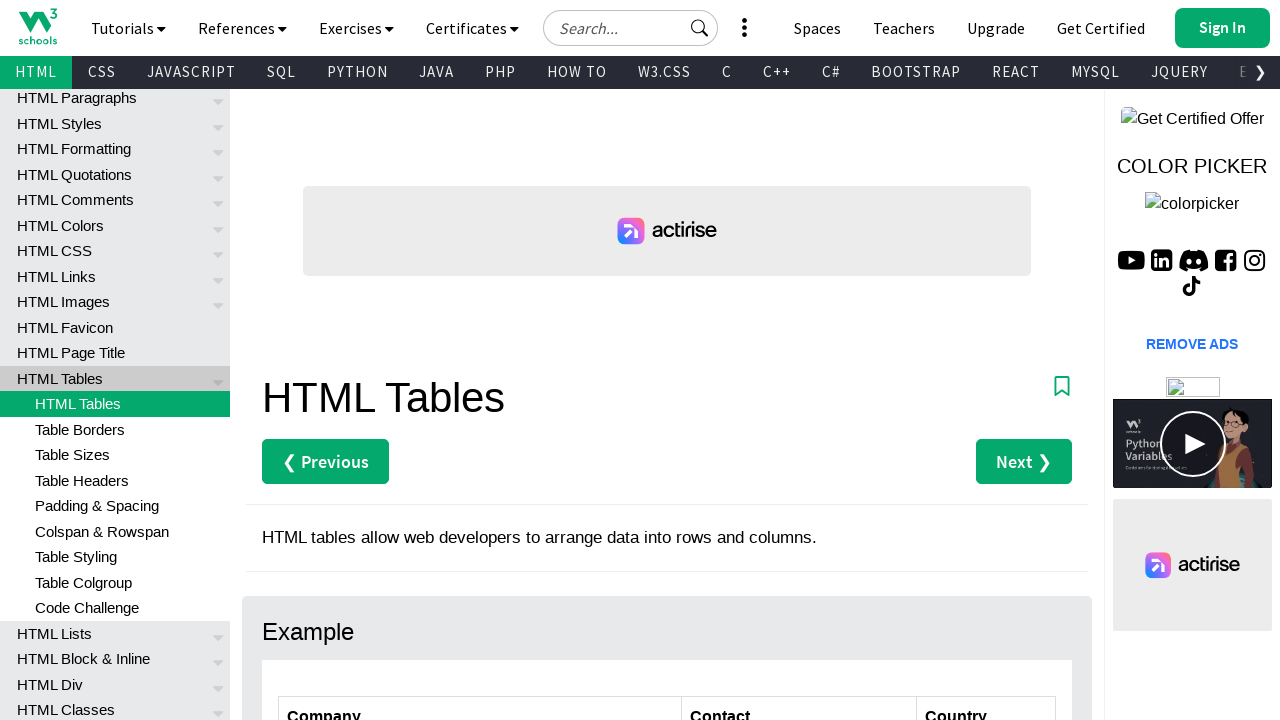

Located all table rows within the customers table
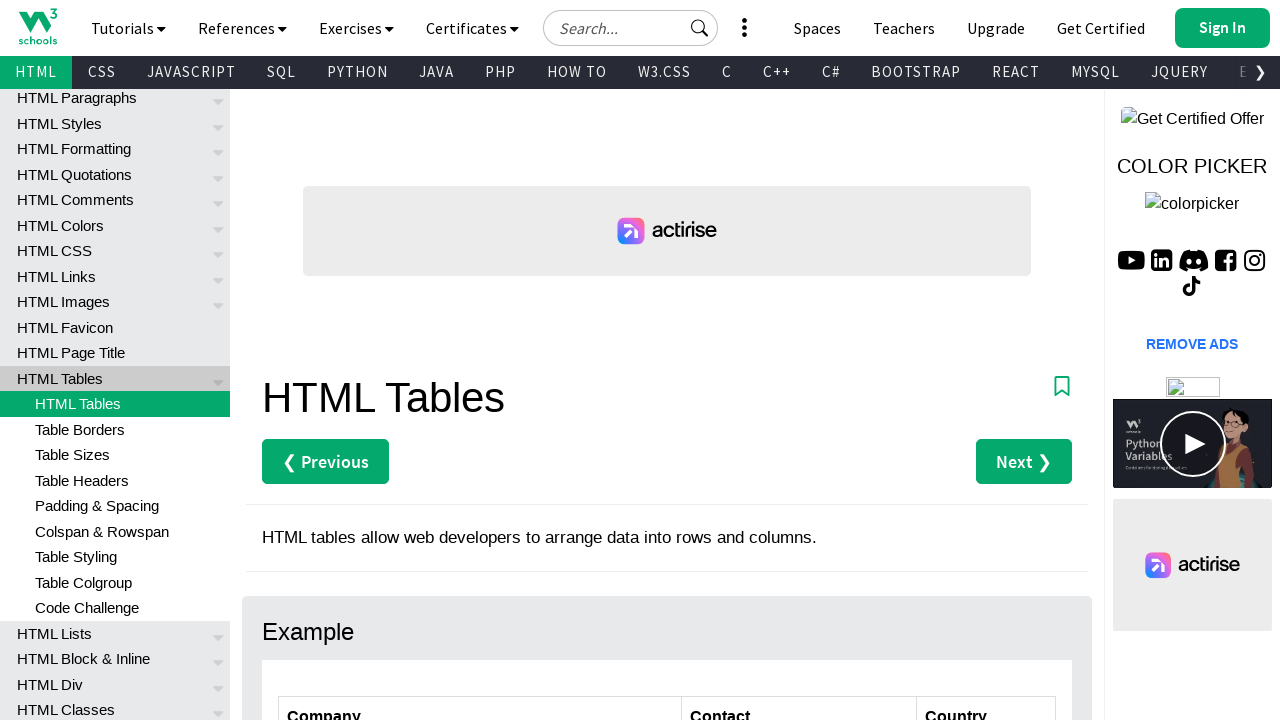

Verified first table row is present
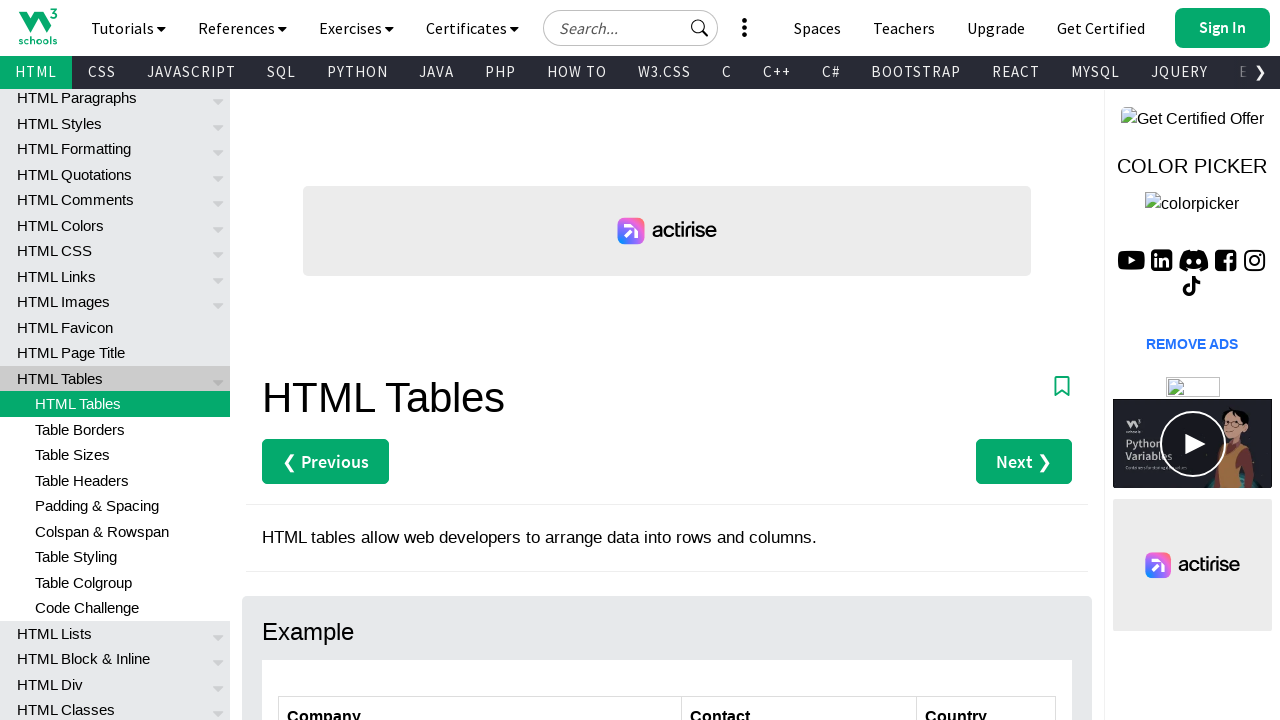

Located all table data cells within the customers table
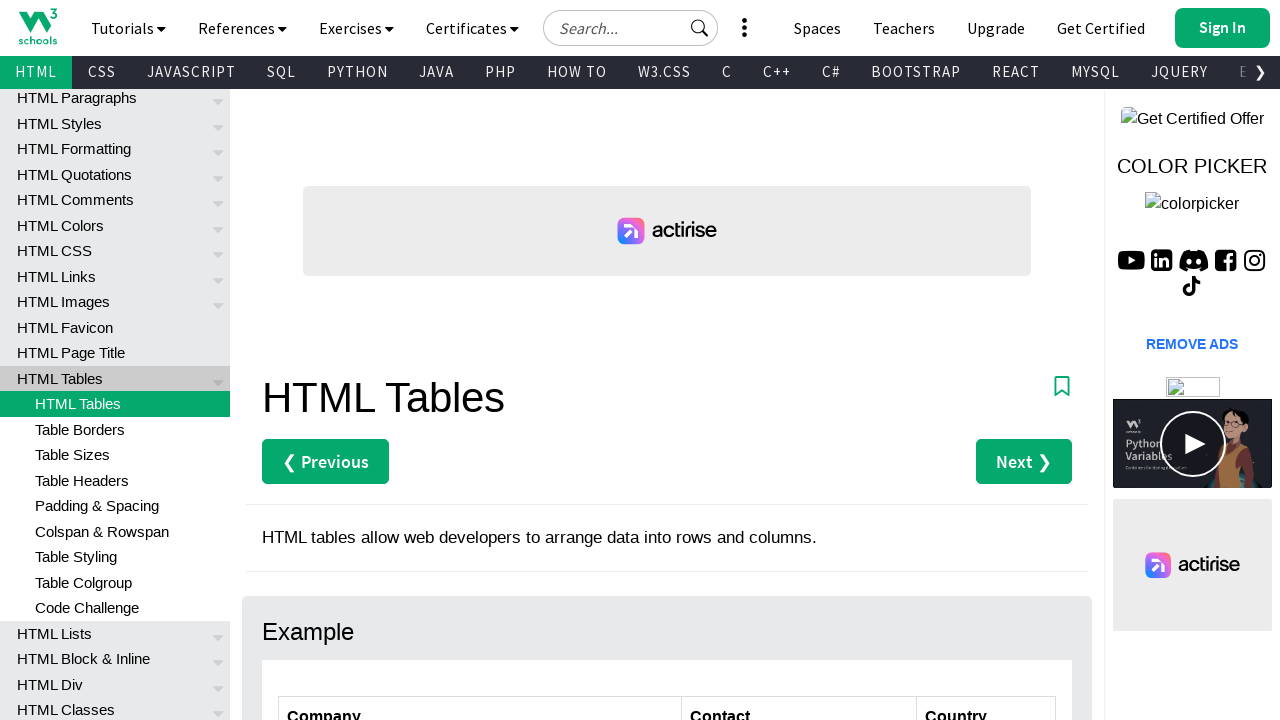

Verified first table data cell is present
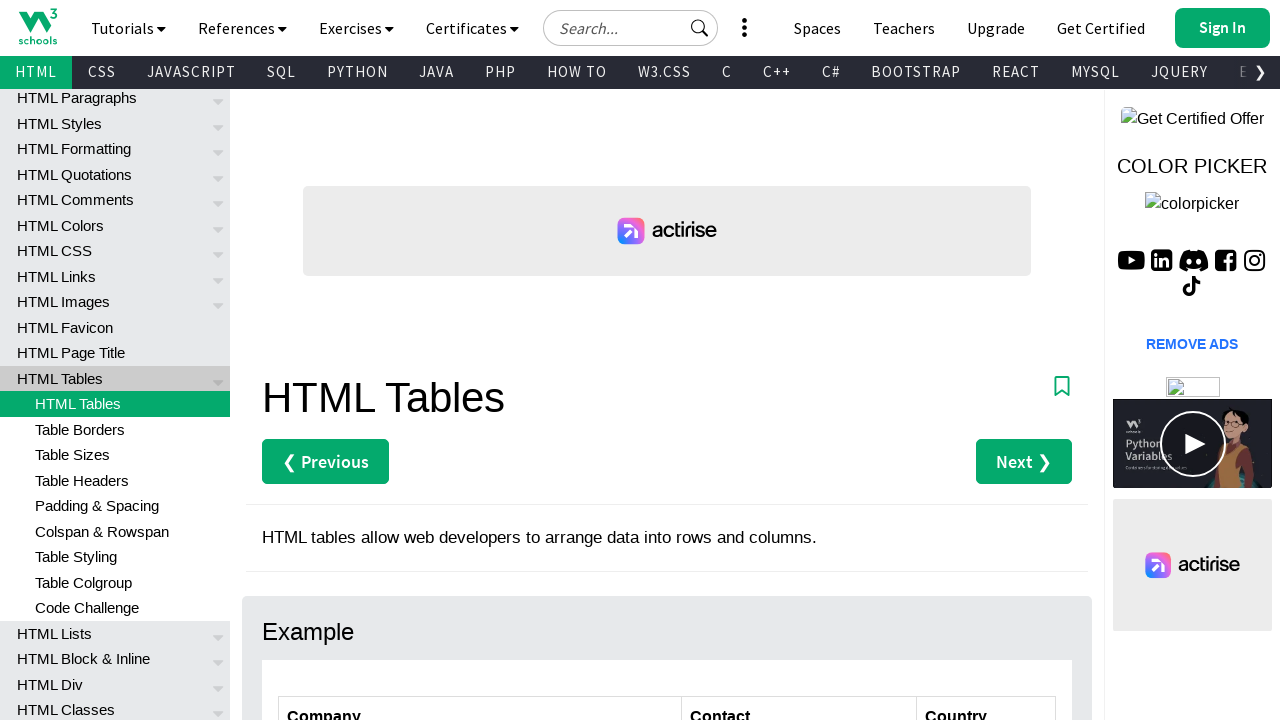

Clicked on the fourth table row to verify interaction at (667, 360) on #customers >> tr >> nth=3
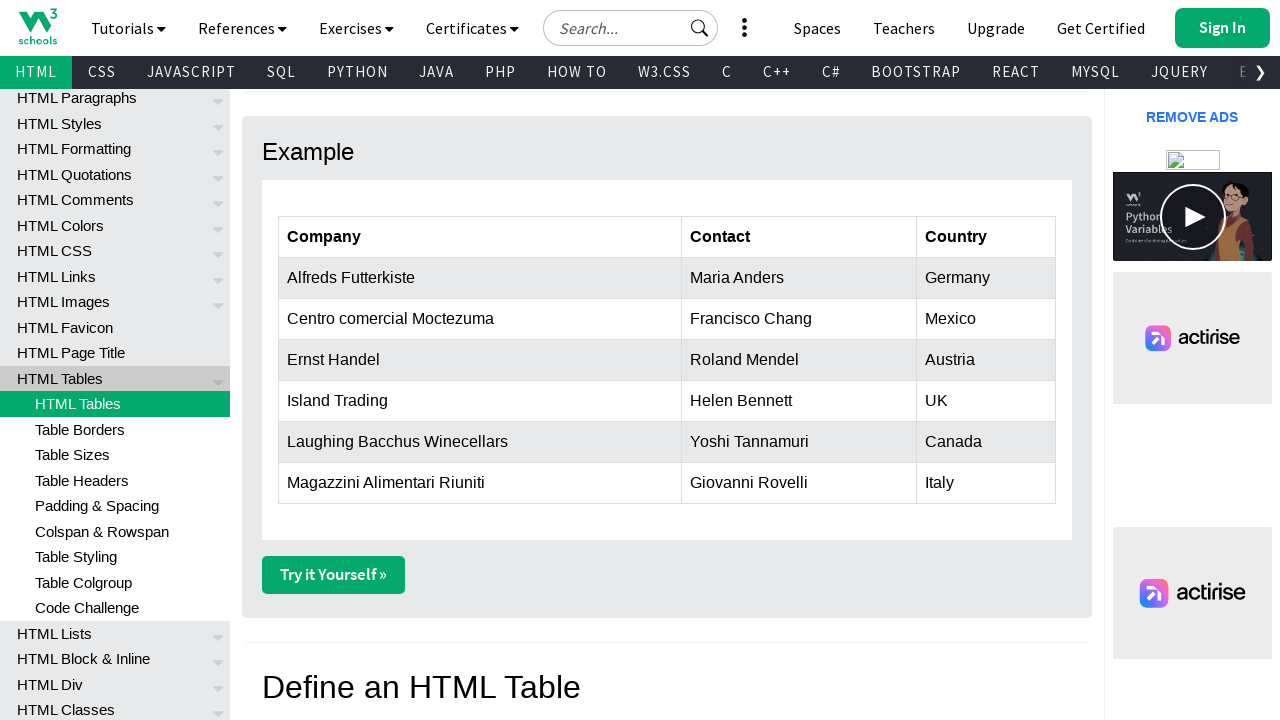

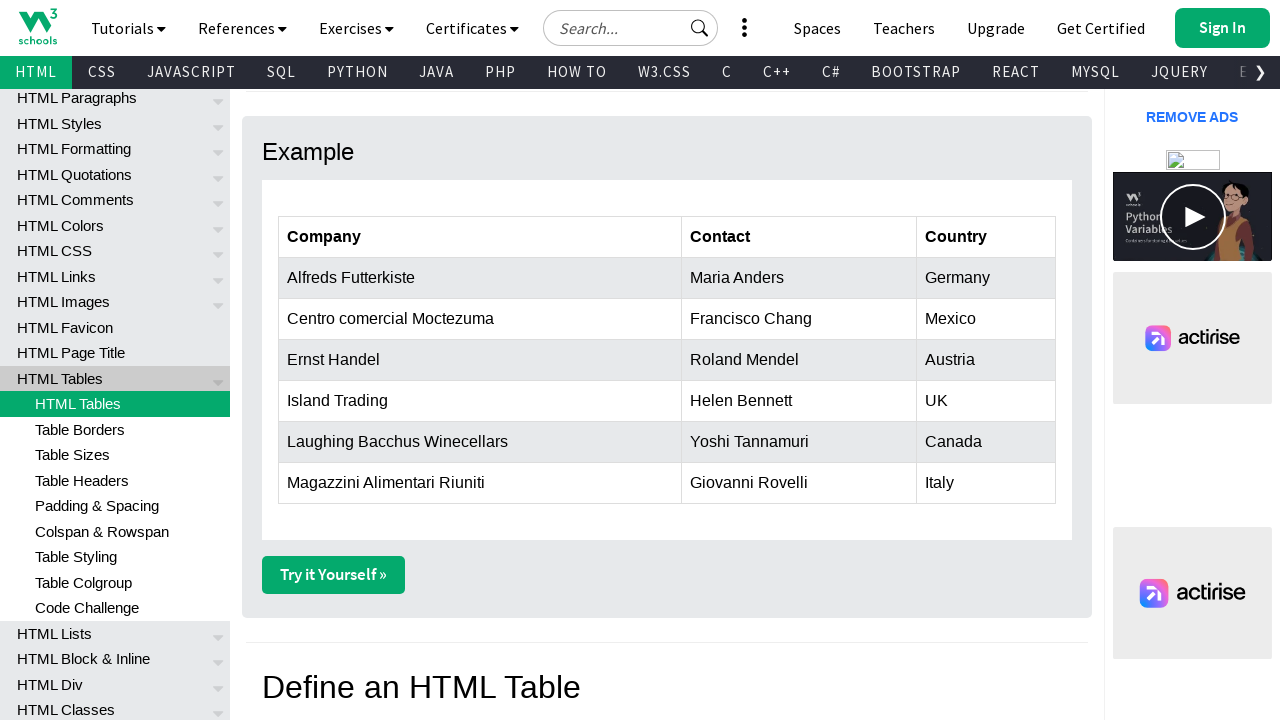